Tests window pop-up handling by clicking a link that opens a new window, then verifies both the original window and the new popup window have the correct titles and content.

Starting URL: https://practice.cydeo.com/windows

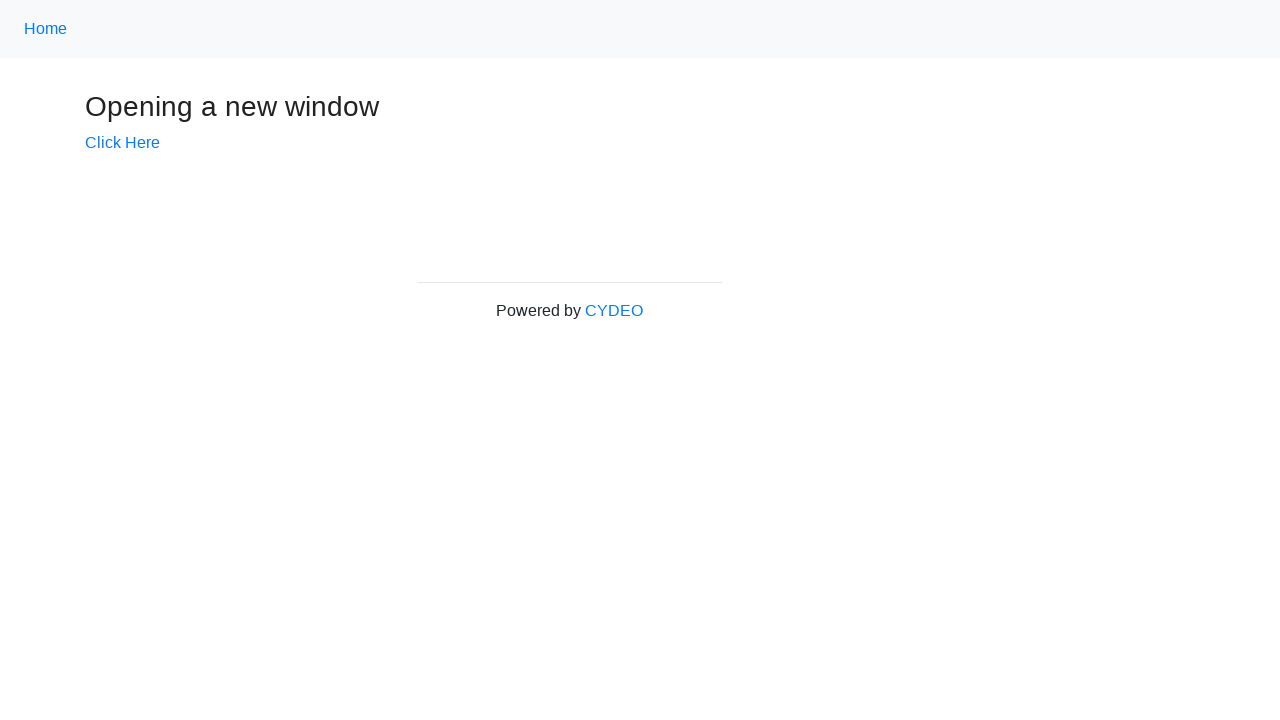

Clicked 'Click Here' link to open new window popup at (122, 143) on text='Click Here'
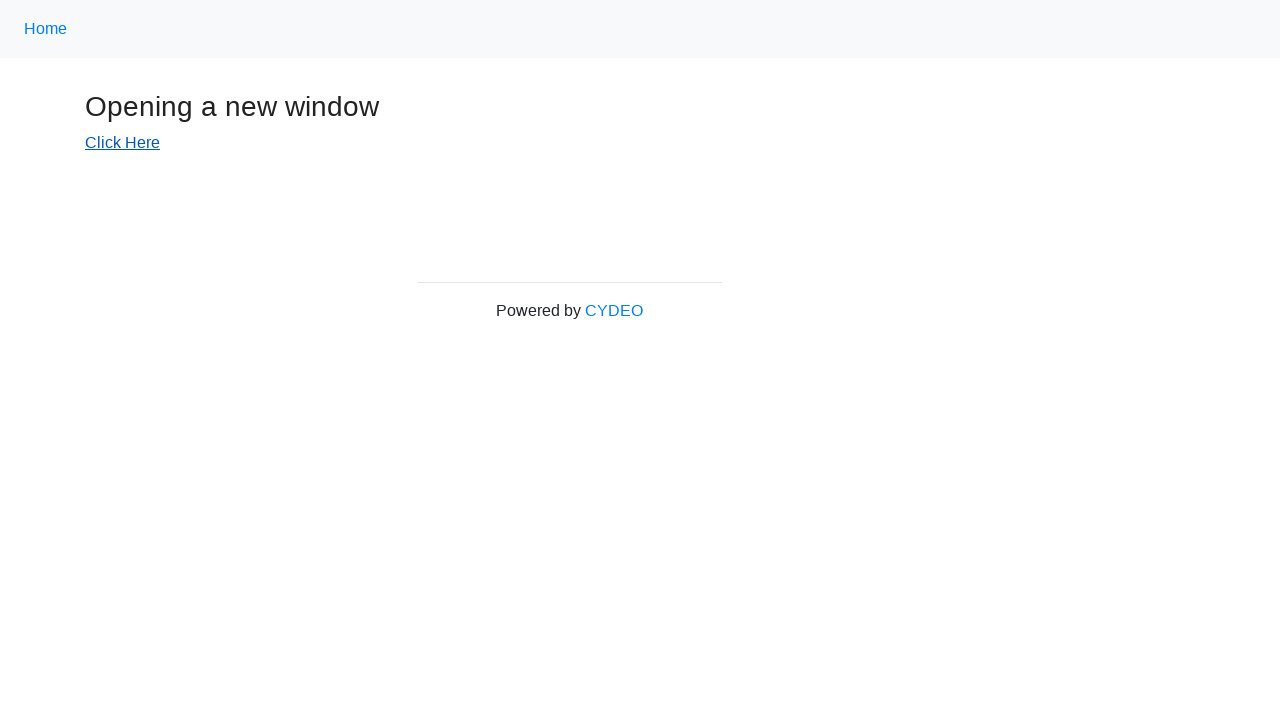

New popup window opened and retrieved
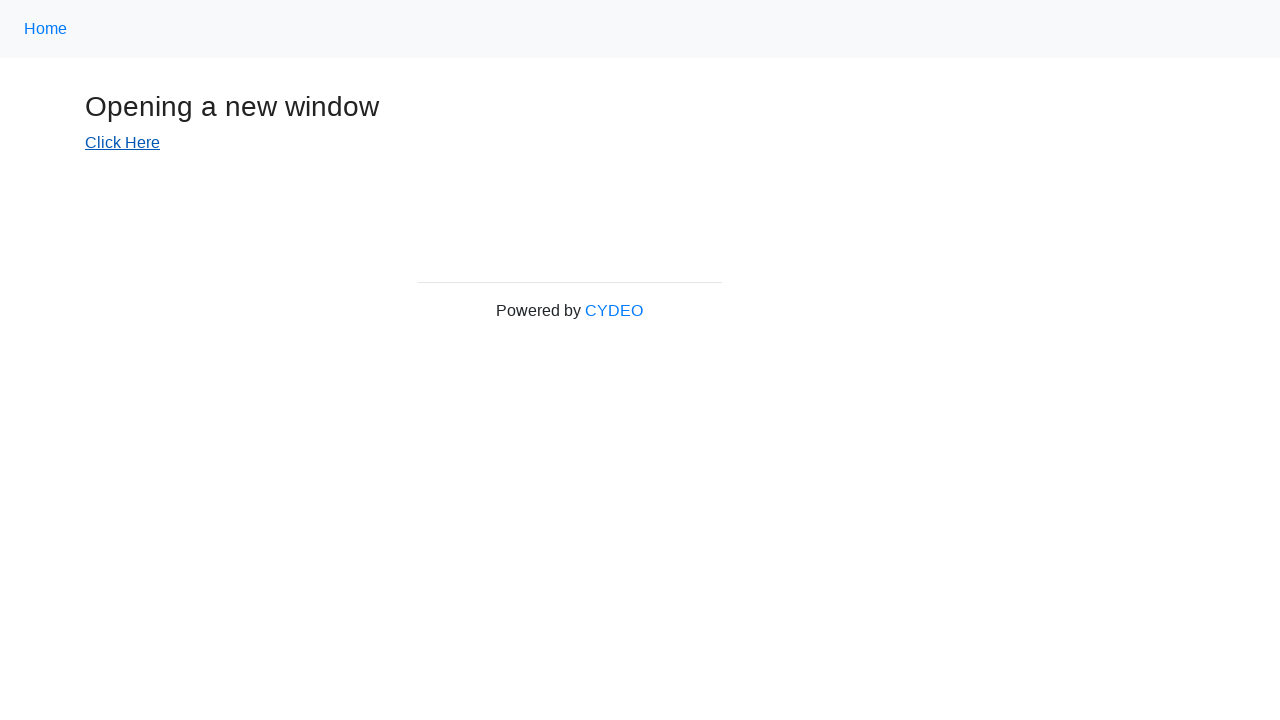

Waited for new popup window to fully load
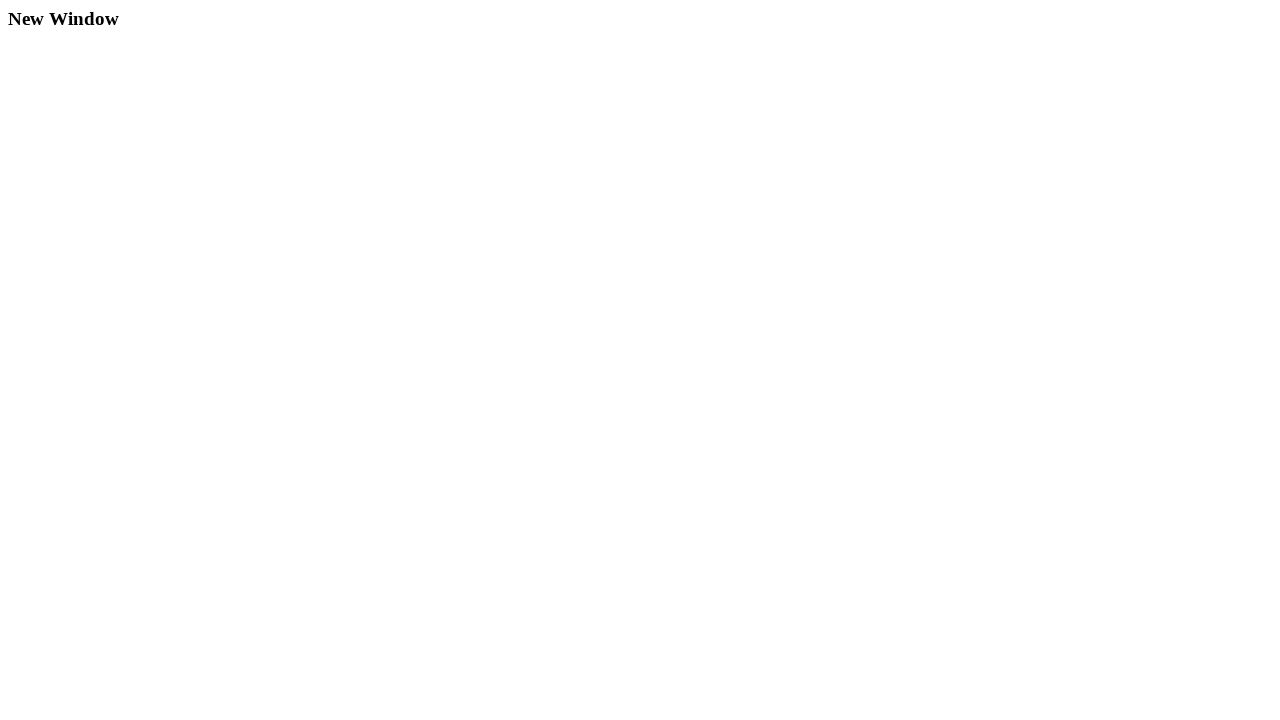

Verified new popup window title is 'New Window'
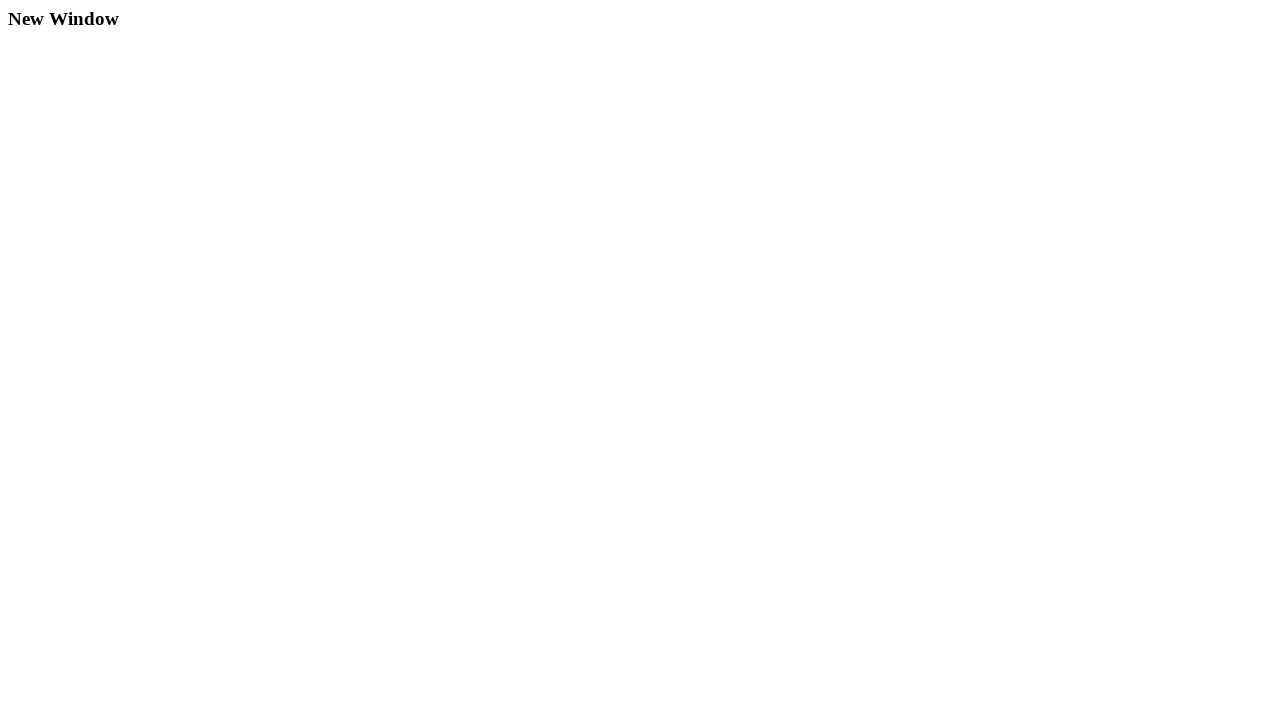

Verified original window title is 'Windows'
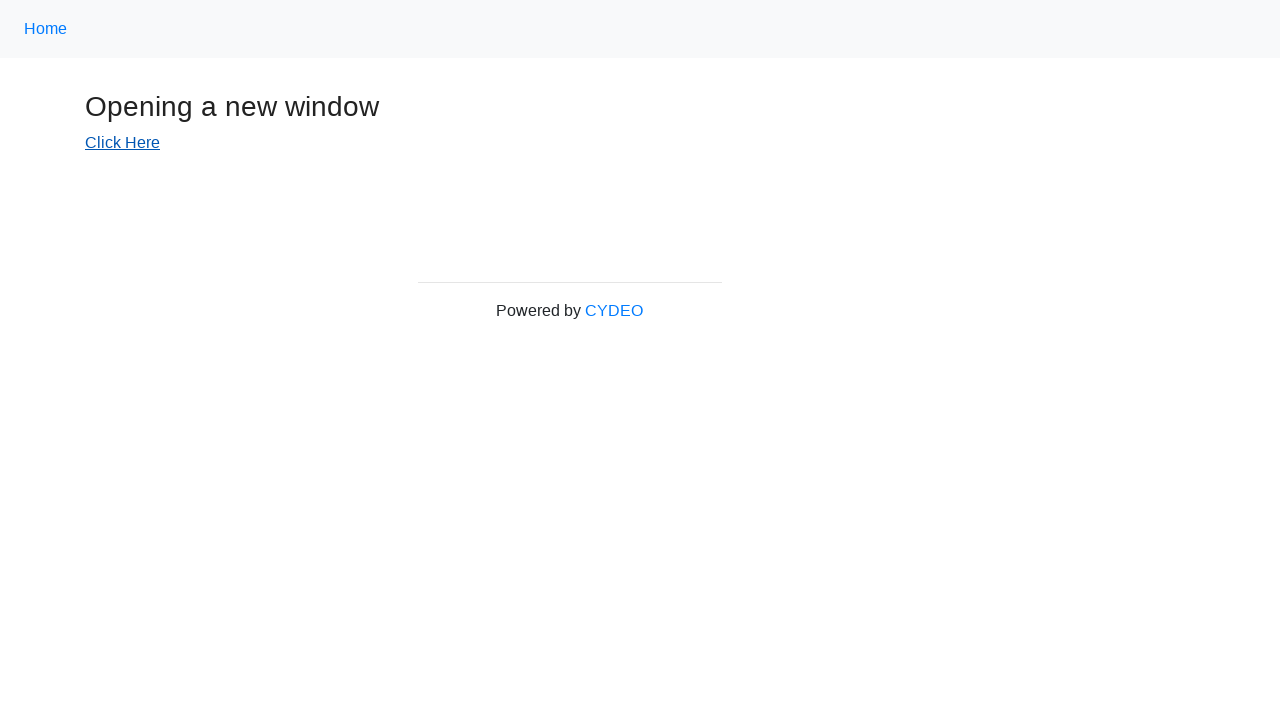

Brought original window to front
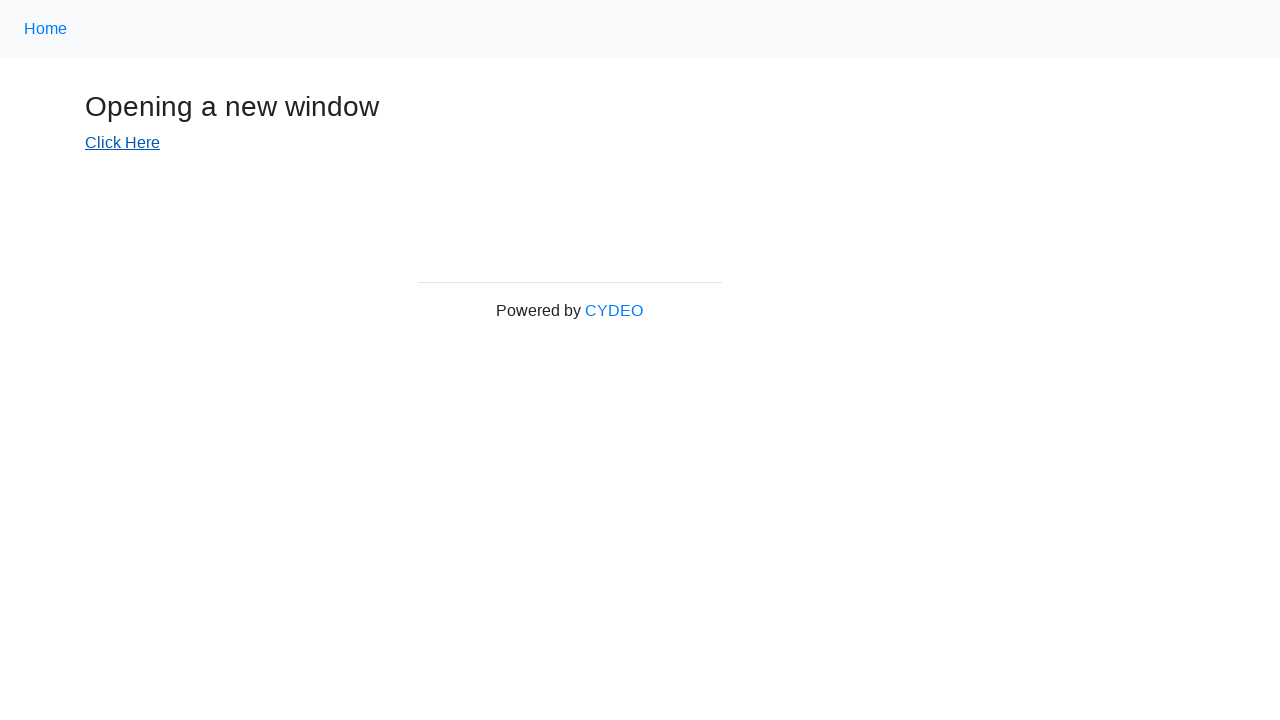

Verified 'Opening a new window' text is visible in original window
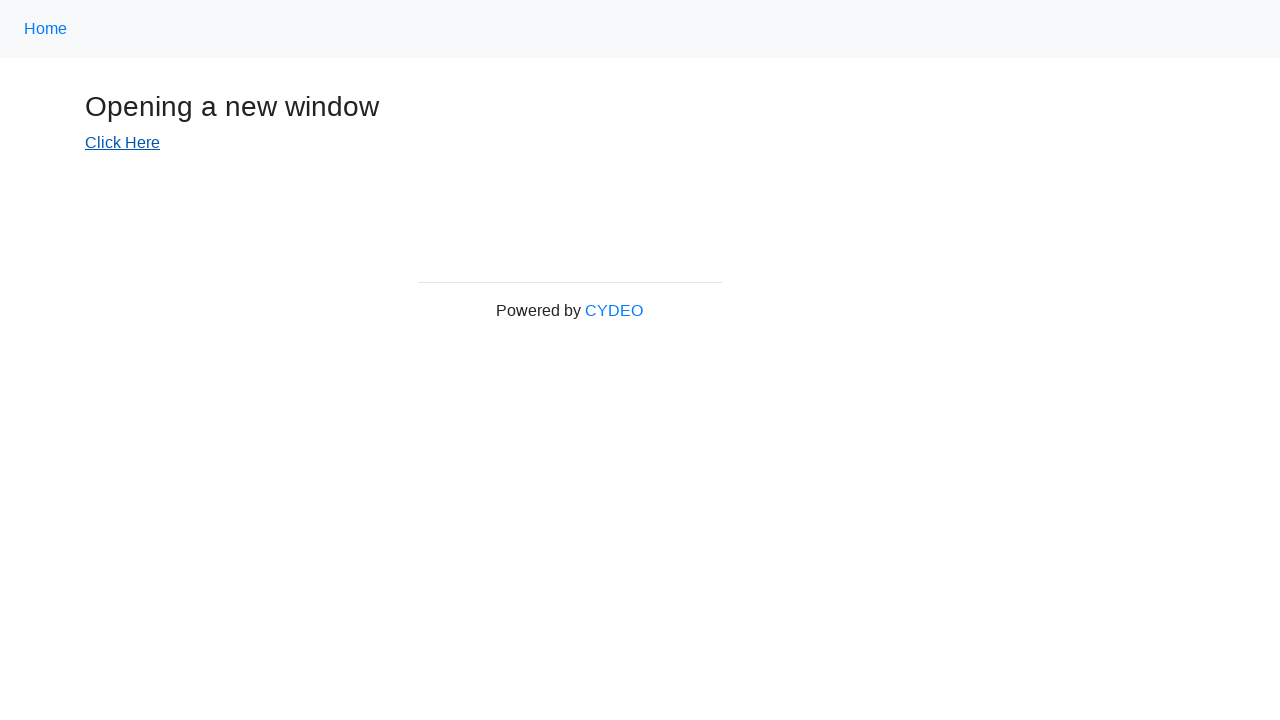

Brought new popup window to front
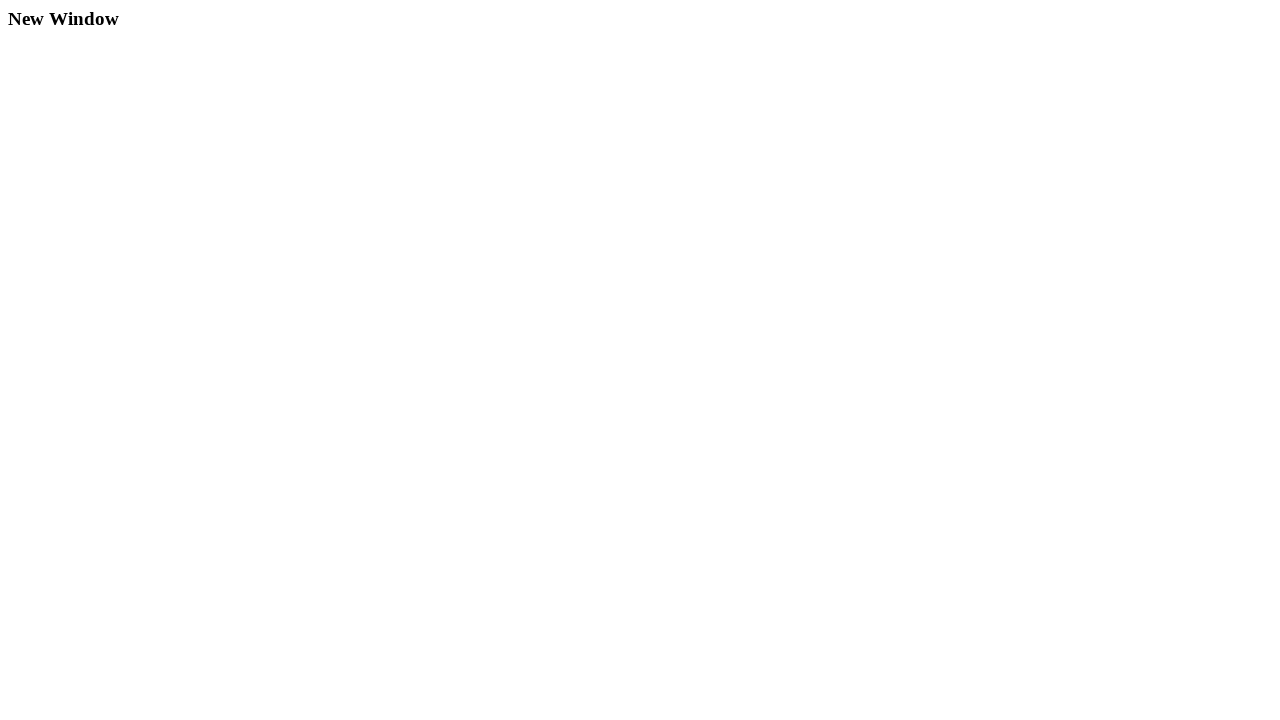

Verified 'New Window' text is visible in popup window
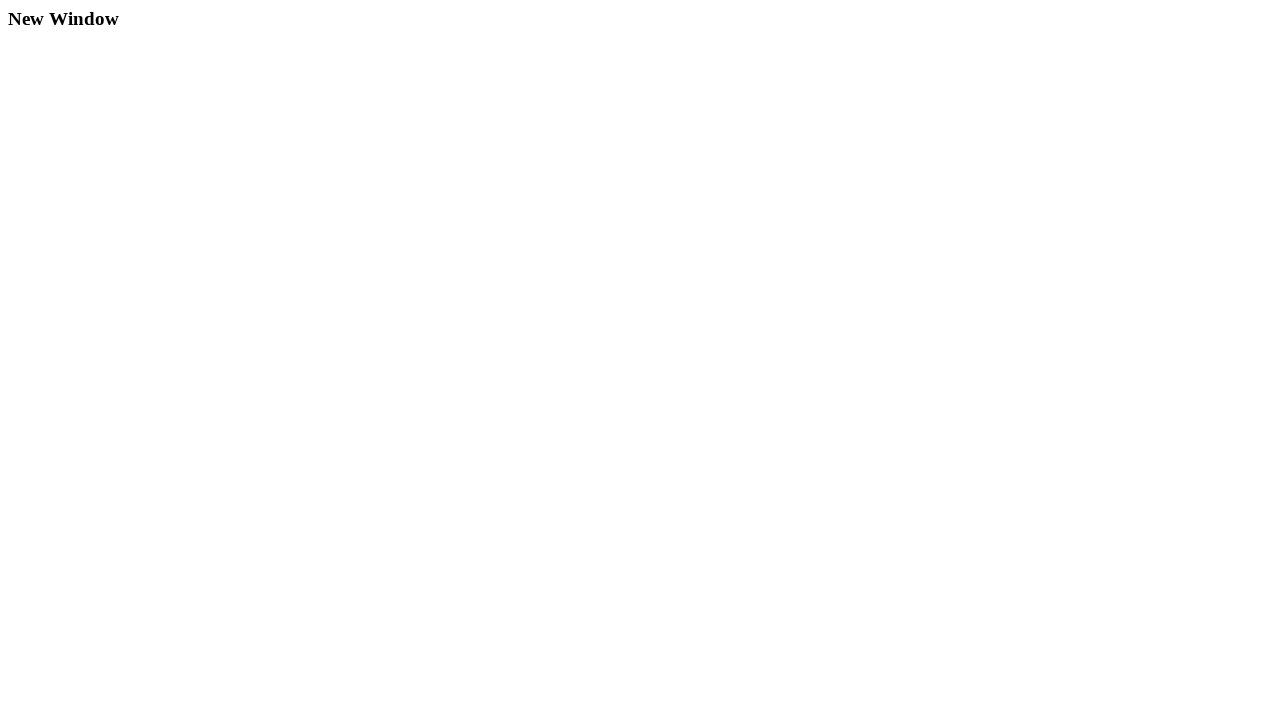

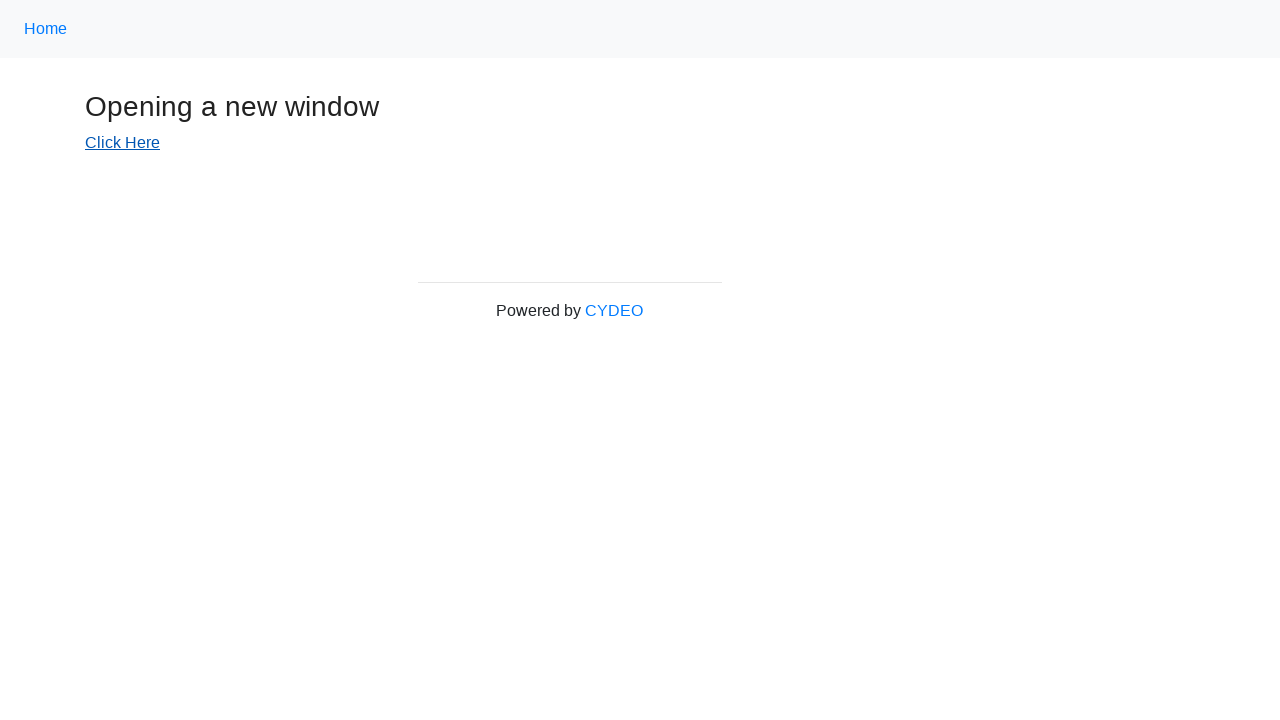